Navigates to wenxuecity.com and verifies the page title contains expected Chinese text

Starting URL: http://www.wenxuecity.com

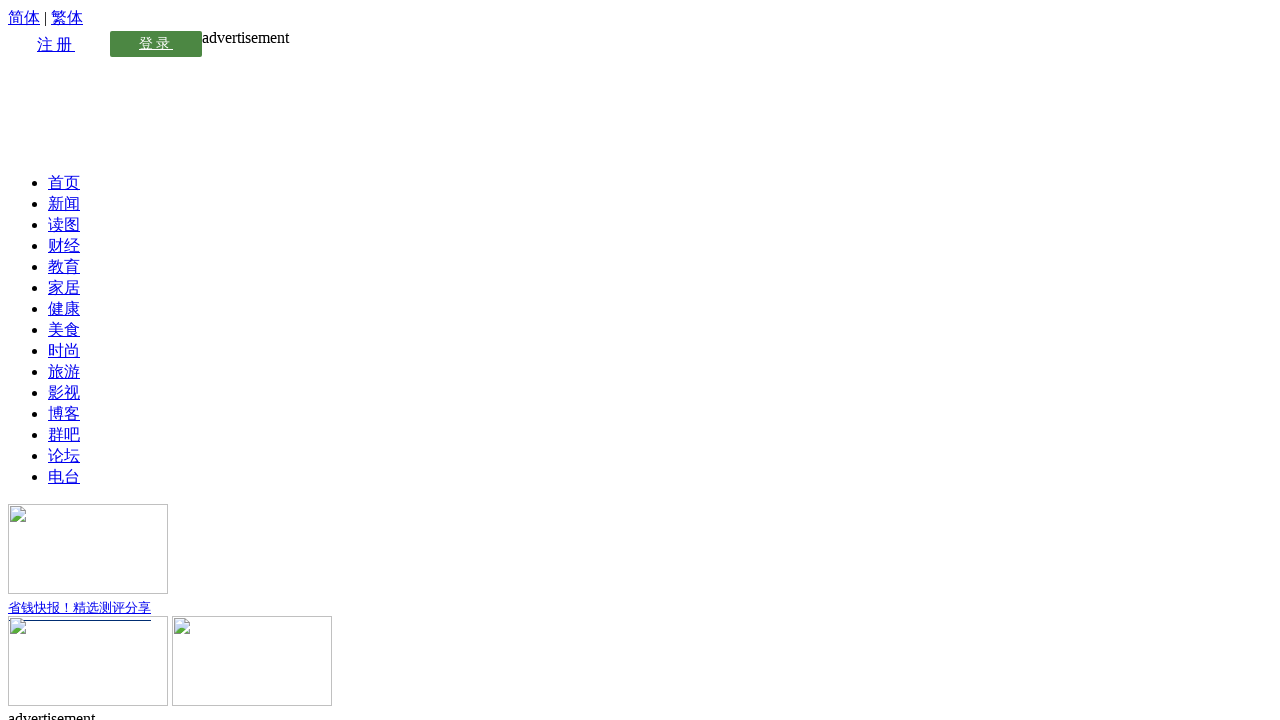

Located the demo iframe containing jQuery UI draggable
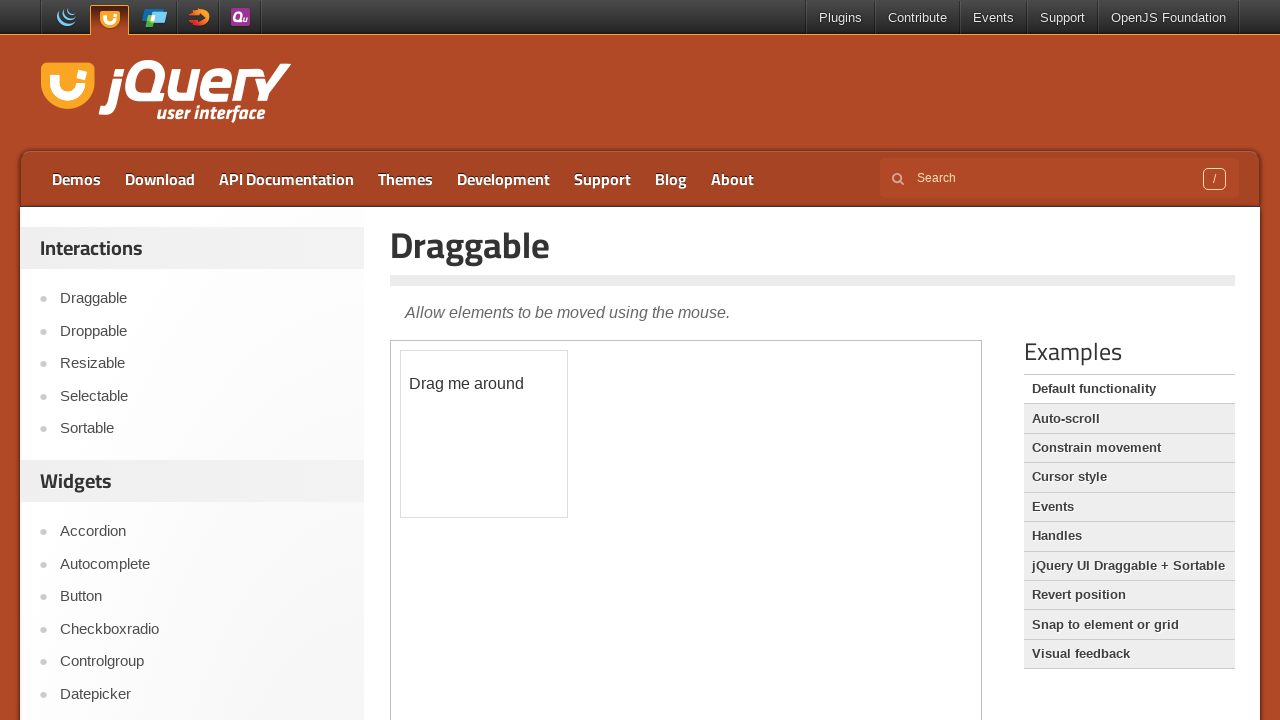

Located the draggable element within the iframe
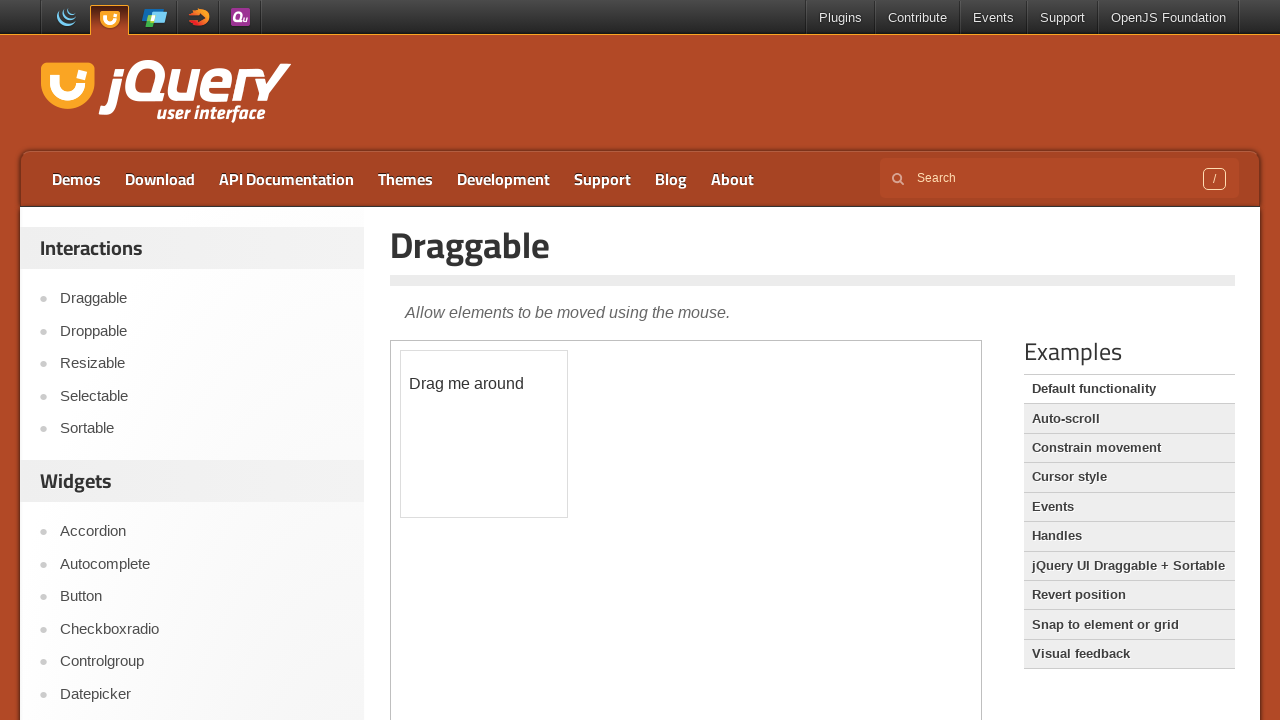

Retrieved bounding box of the draggable element
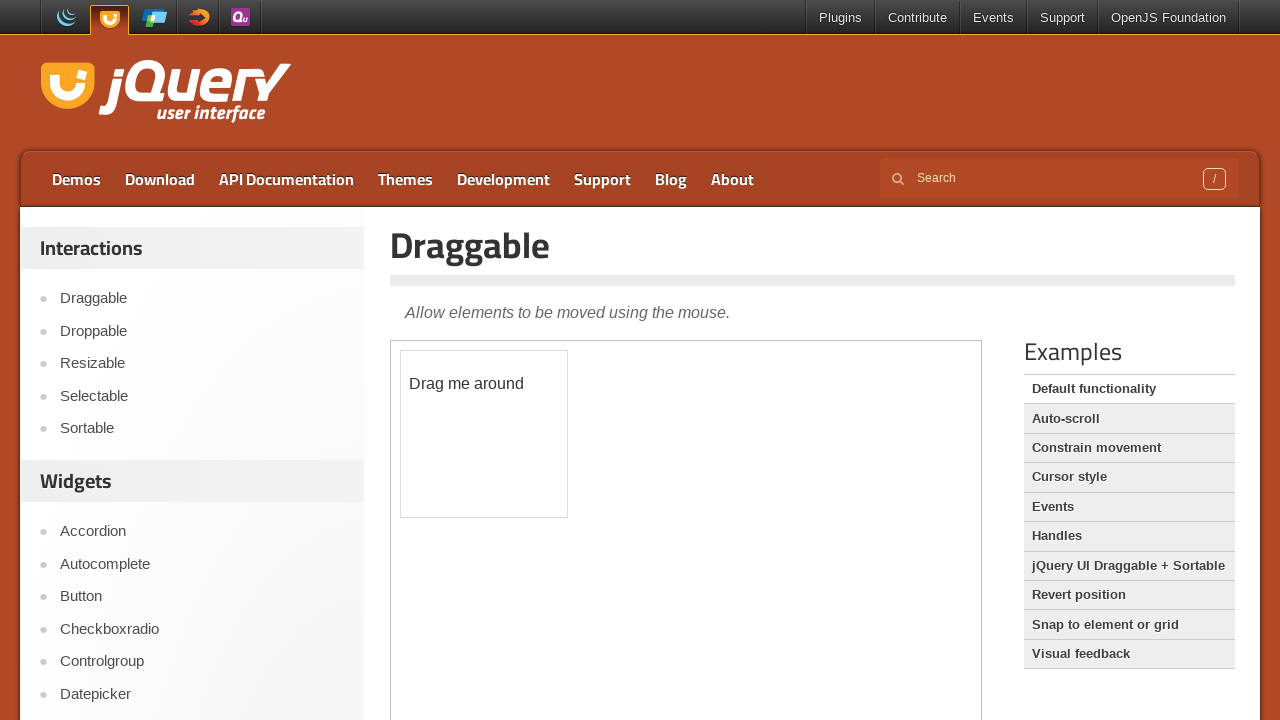

Dragged element 40px right and 50px down to new position
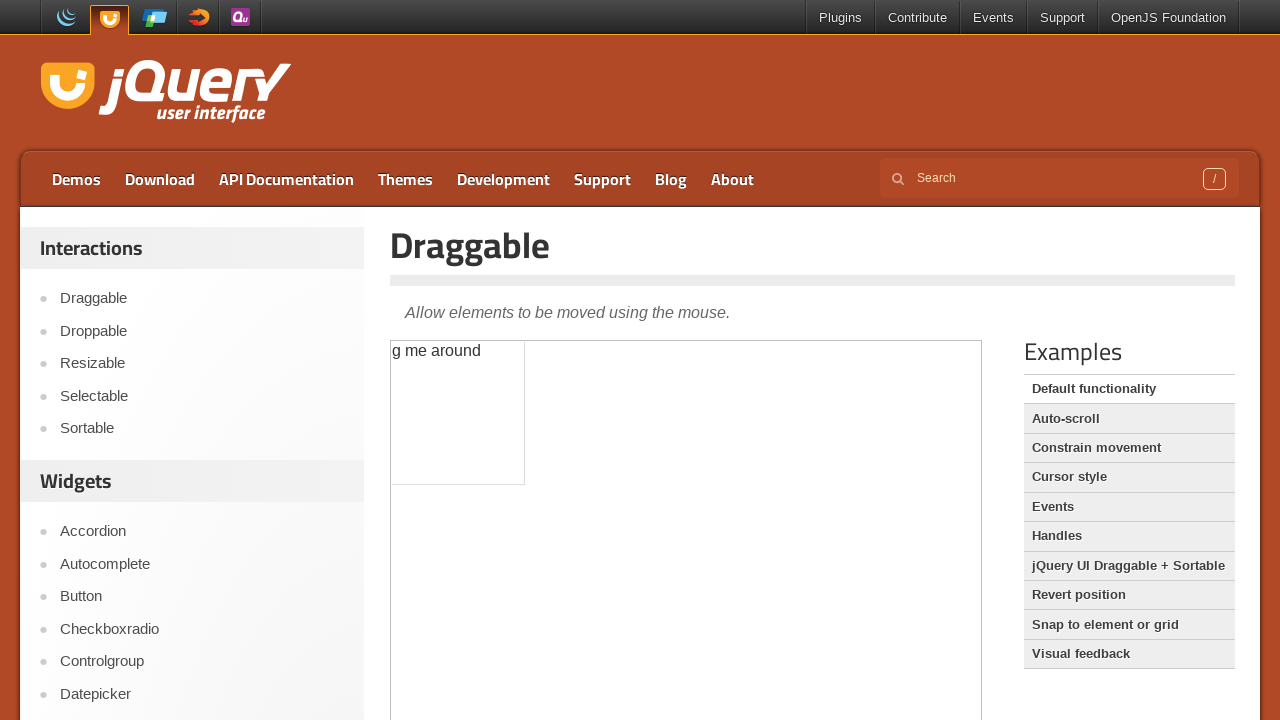

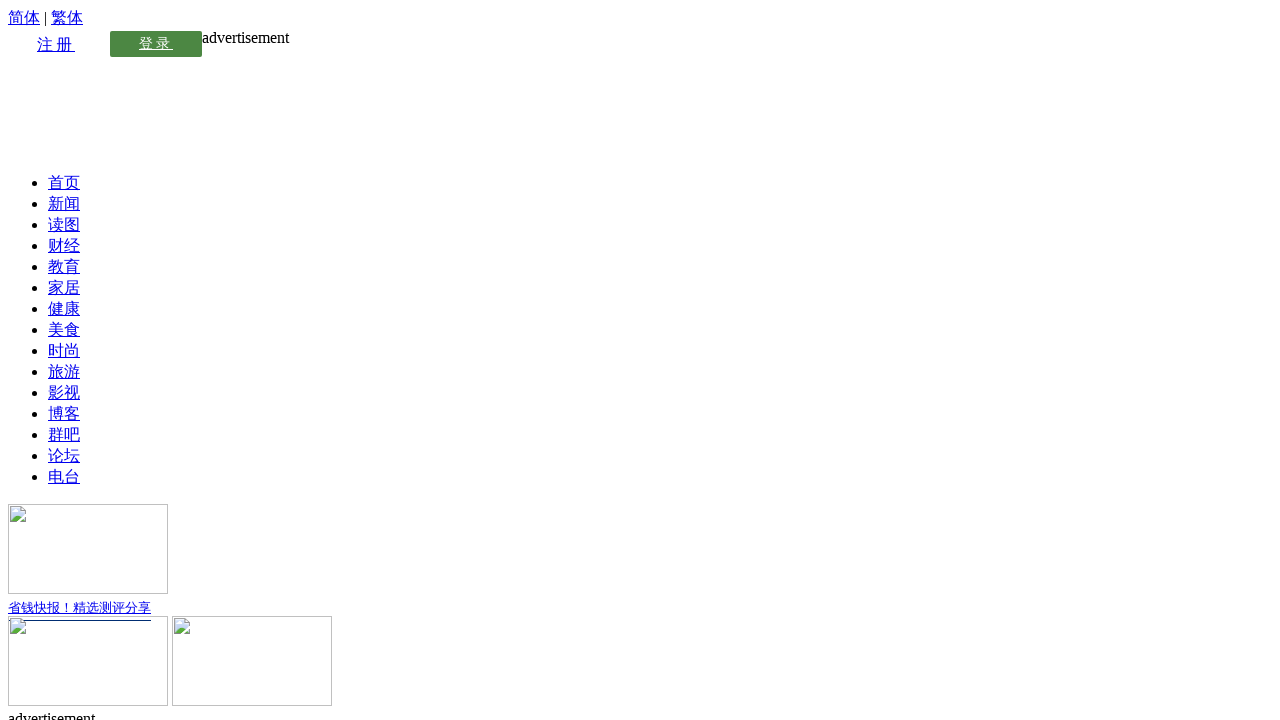